Tests the Proxyium web proxy service by entering a target URL into the proxy form and submitting it to browse through the proxy

Starting URL: https://proxyium.com/

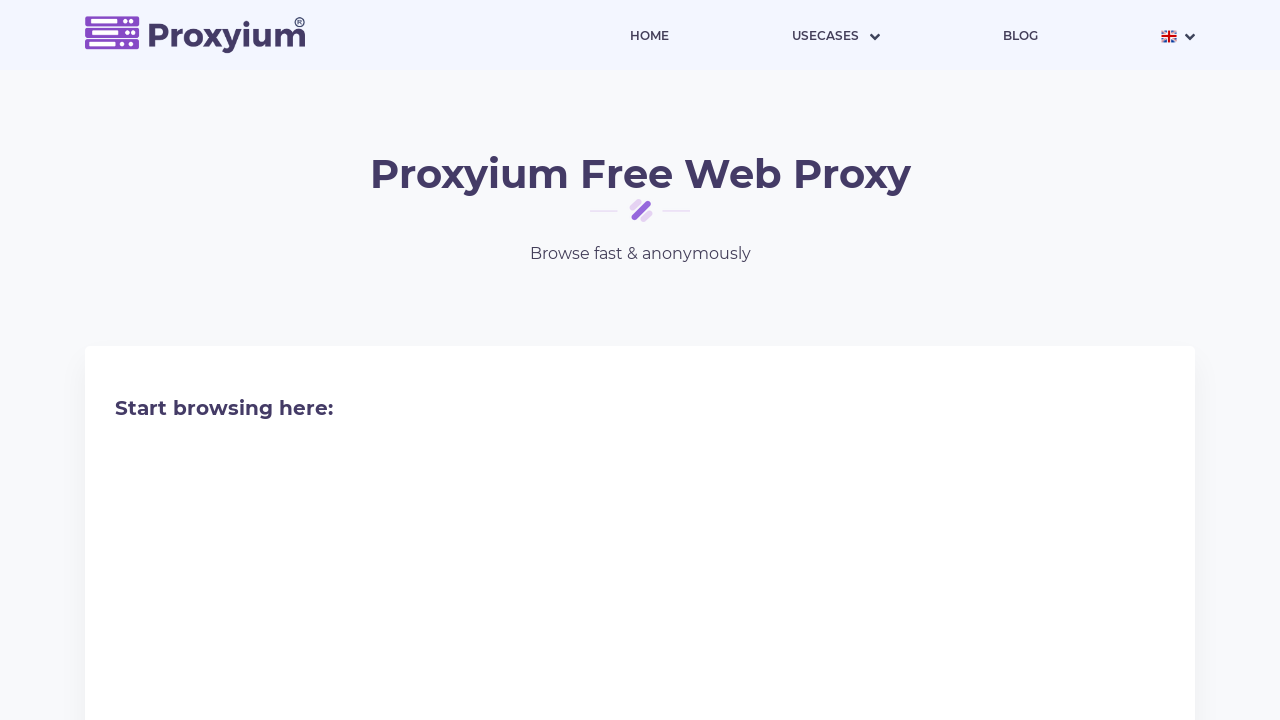

Filled proxy URL input field with target website https://vavoo.to/ on input[type="text"]
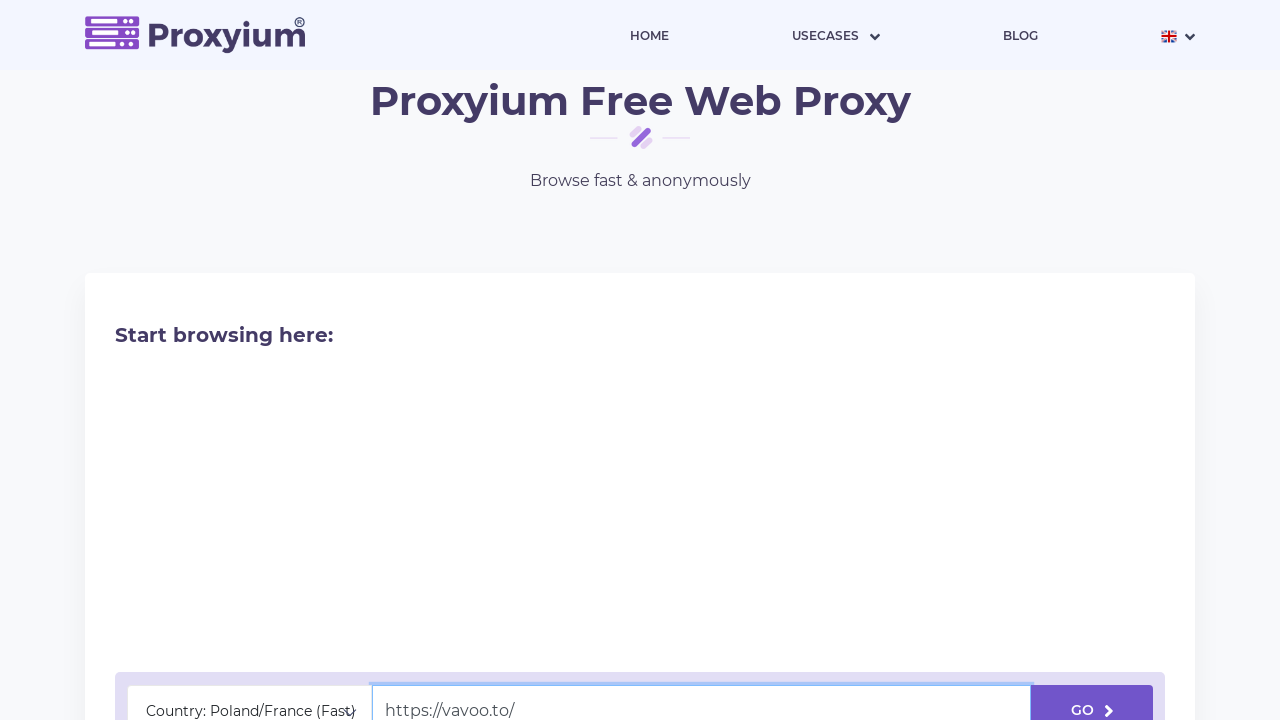

Clicked submit button to navigate through proxy at (1092, 695) on form button[type="submit"]
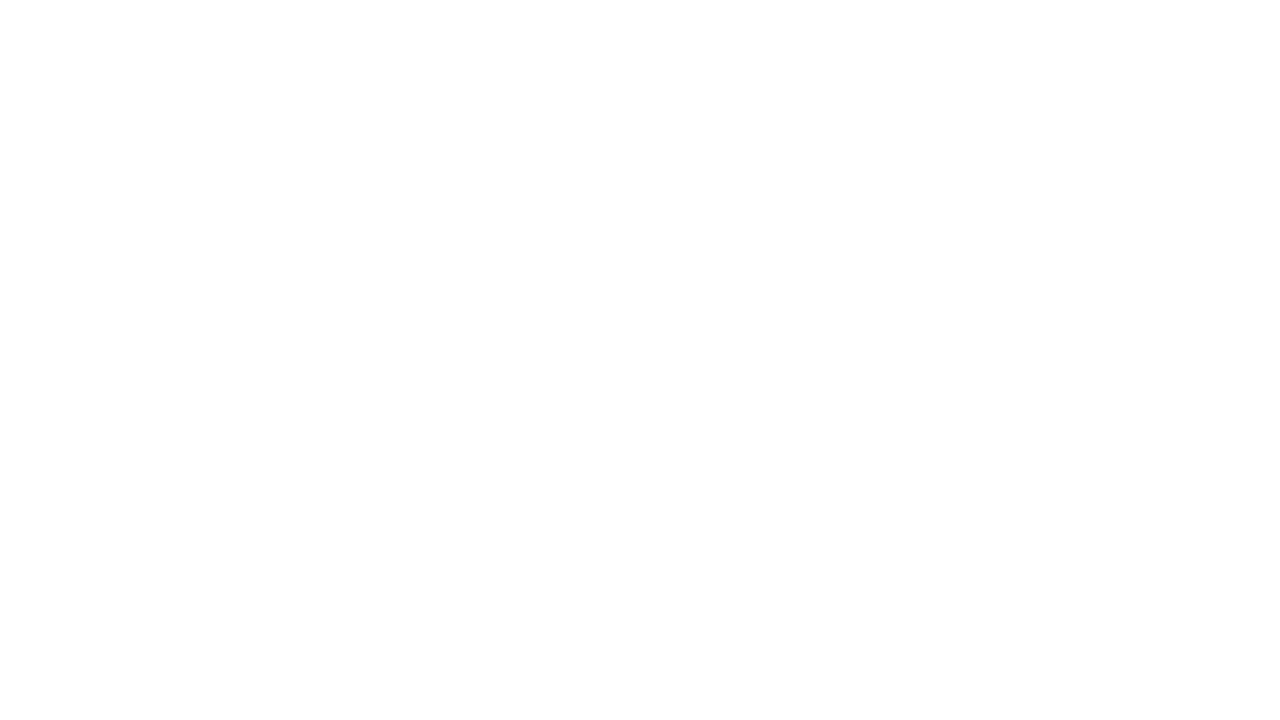

Proxied page loaded successfully
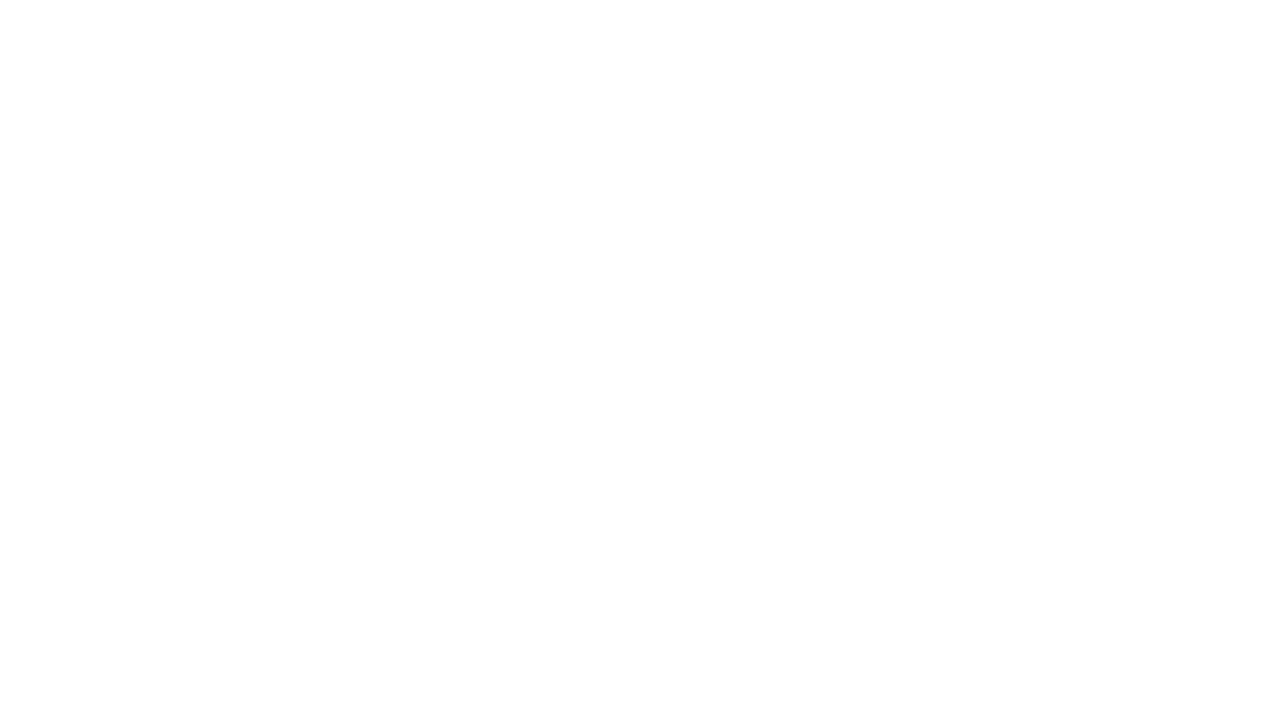

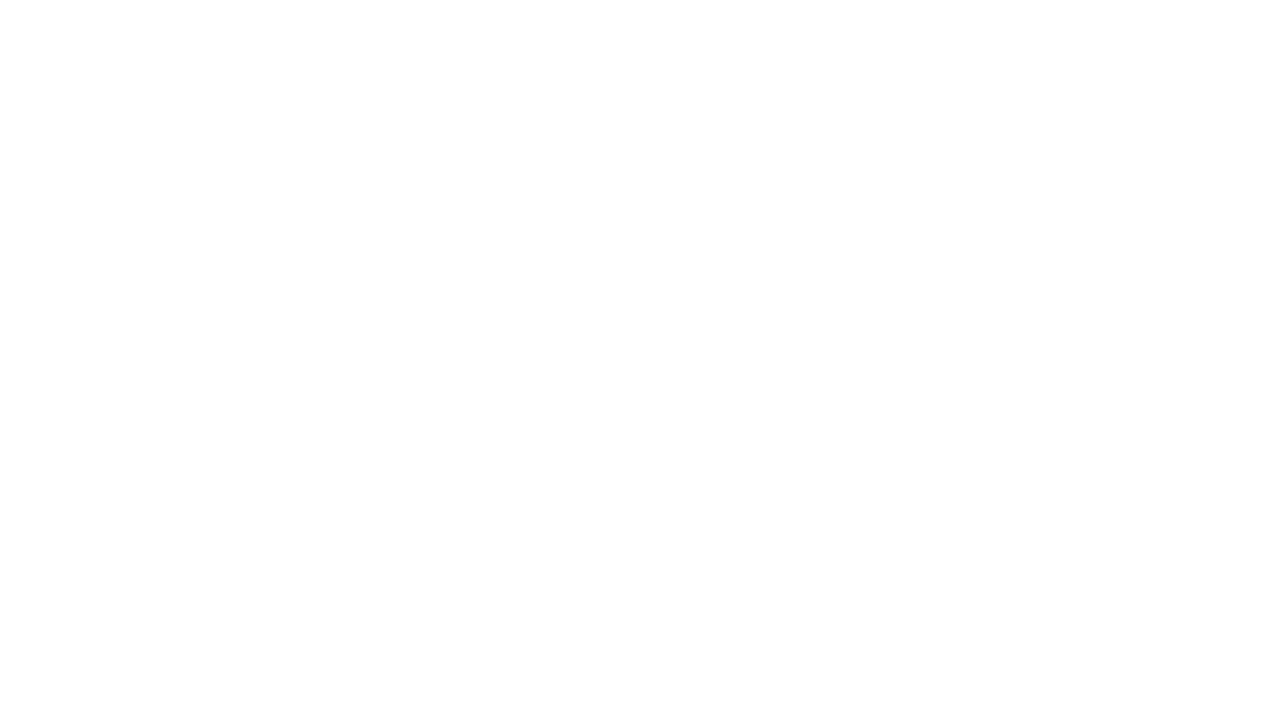